Tests dynamic controls with explicit waits by clicking Remove button, verifying "It's gone!" message, clicking Add button, and verifying "It's back!" message

Starting URL: https://the-internet.herokuapp.com/dynamic_controls

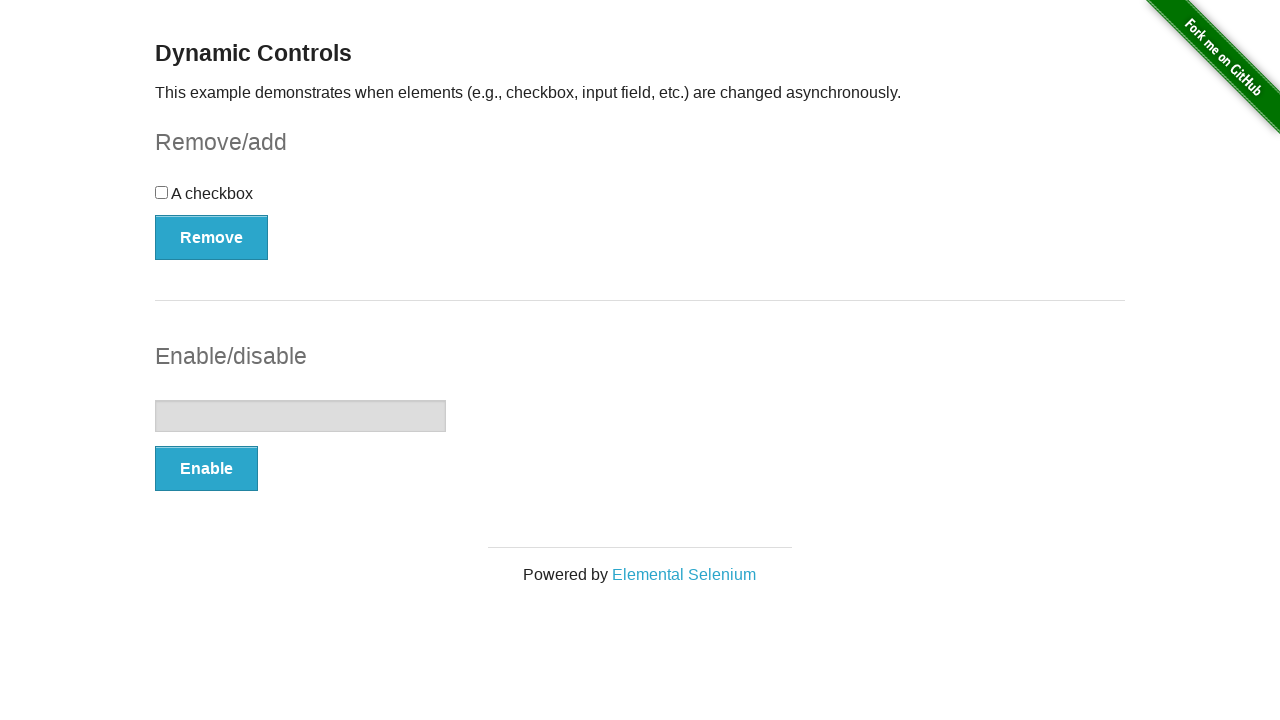

Waited for Remove button to be visible
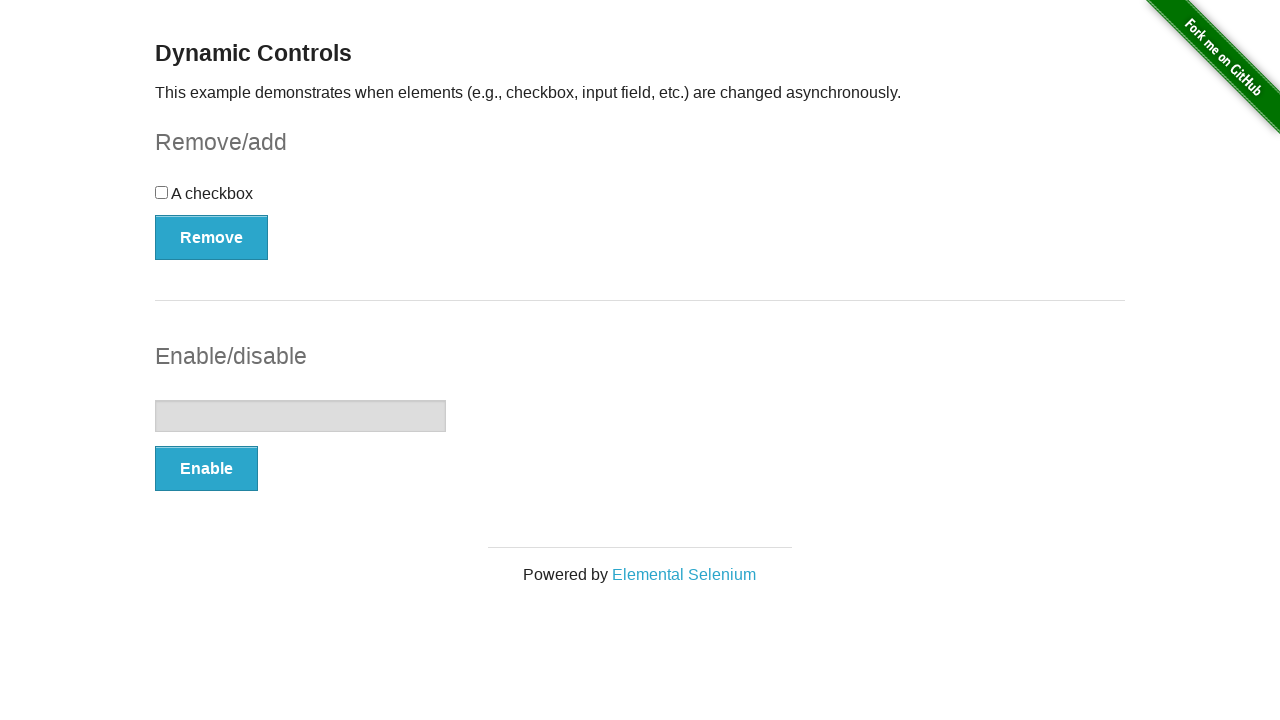

Clicked Remove button at (212, 237) on xpath=//button[@onclick='swapCheckbox()']
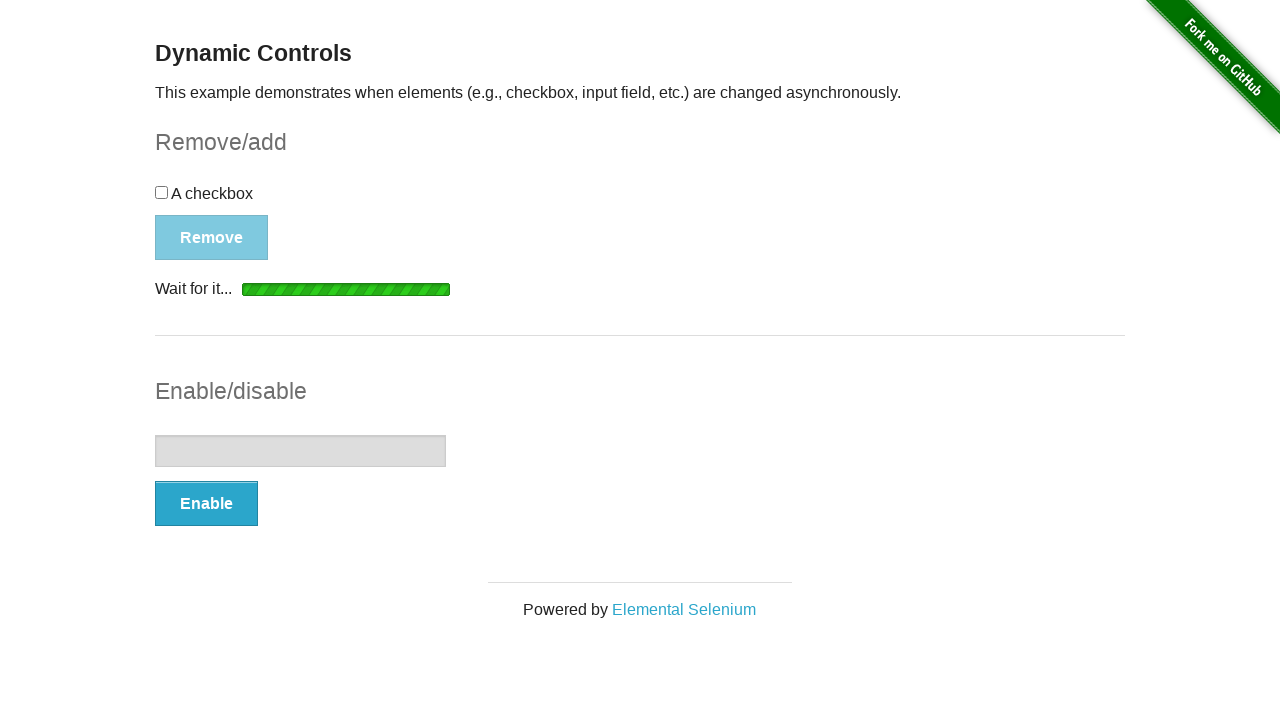

Waited for message element to be visible (It's gone!)
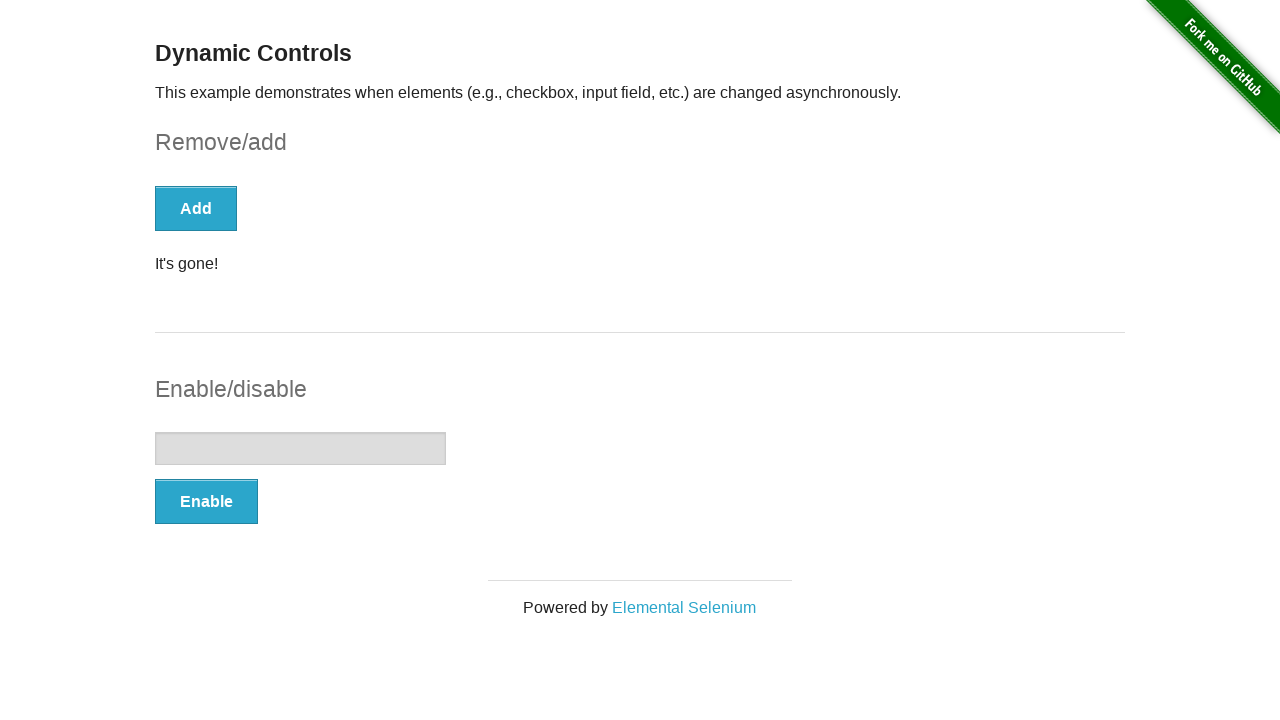

Clicked Add button at (196, 208) on xpath=//button[@onclick='swapCheckbox()']
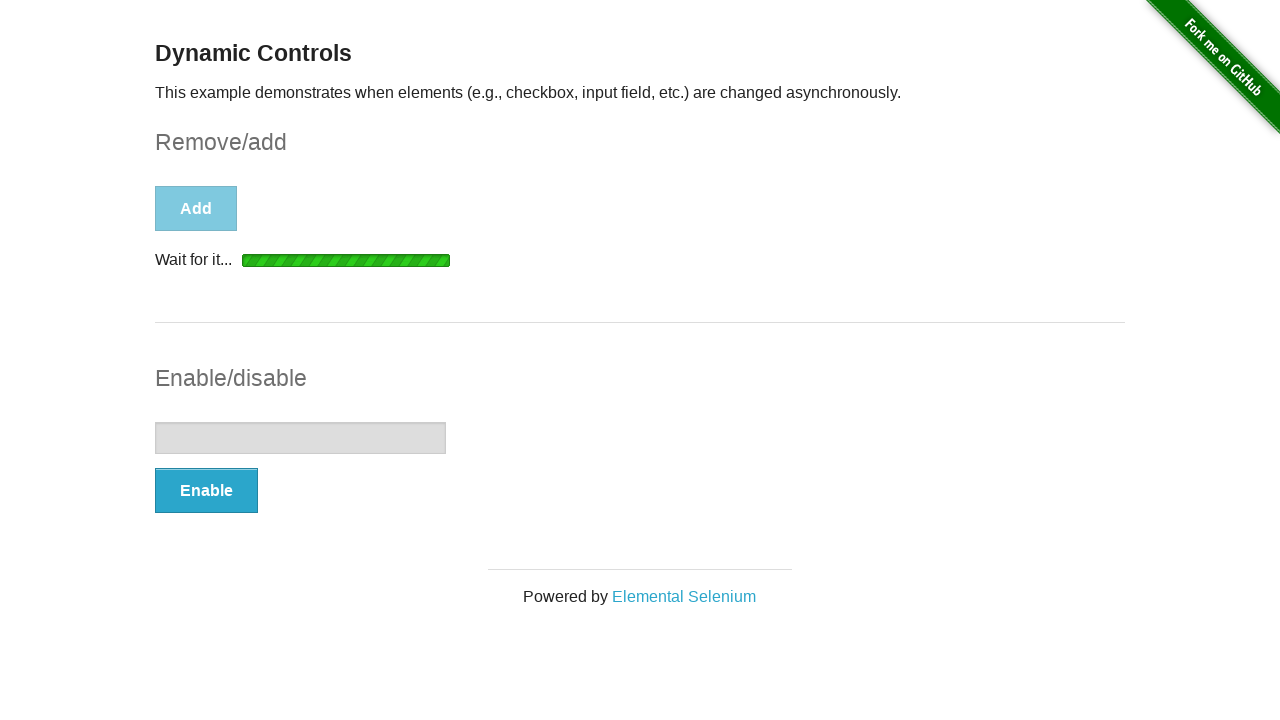

Waited for message element to be visible (It's back!)
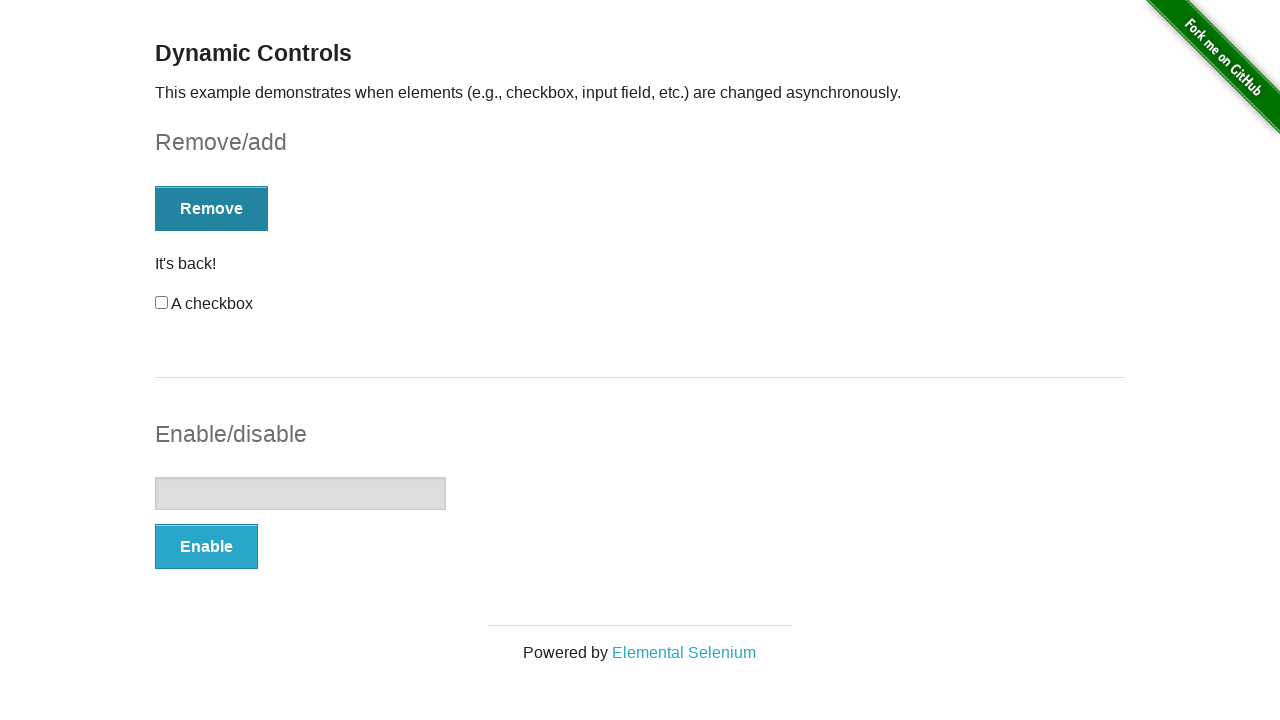

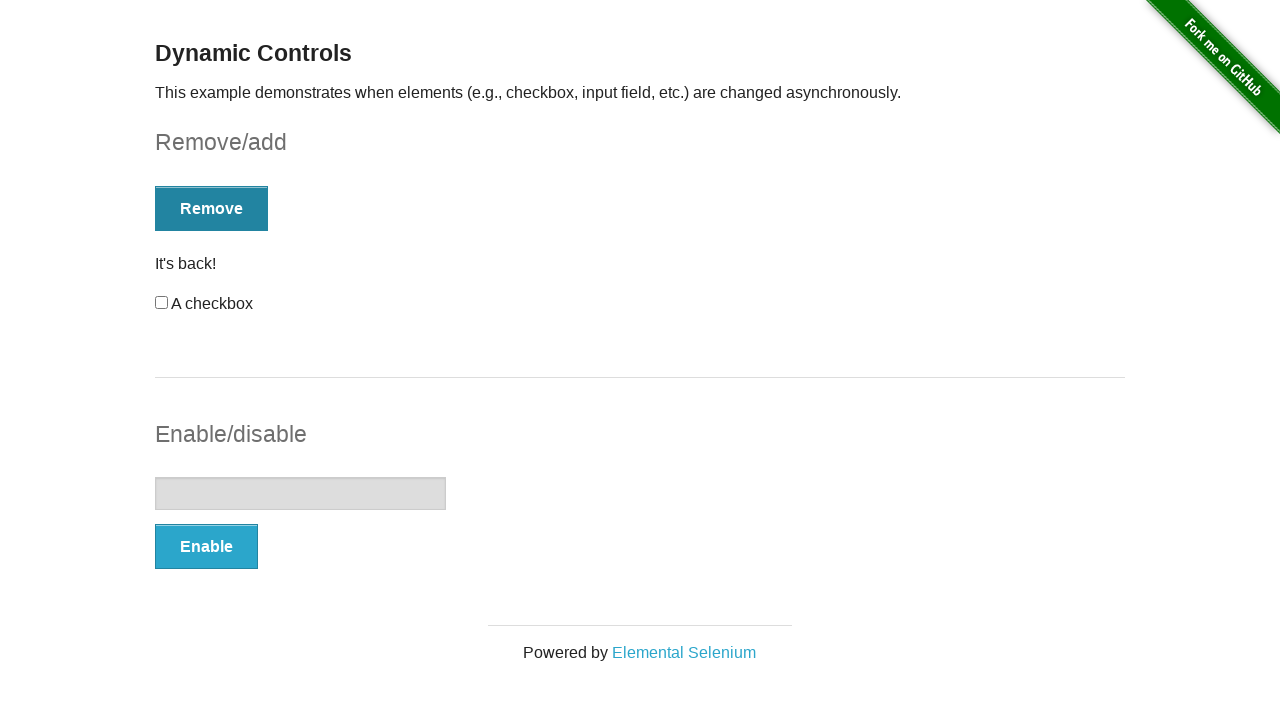